Tests window handle functionality by clicking a link that opens a new window, switching between the original and new window, and verifying the page titles and text content on both windows.

Starting URL: https://the-internet.herokuapp.com/windows

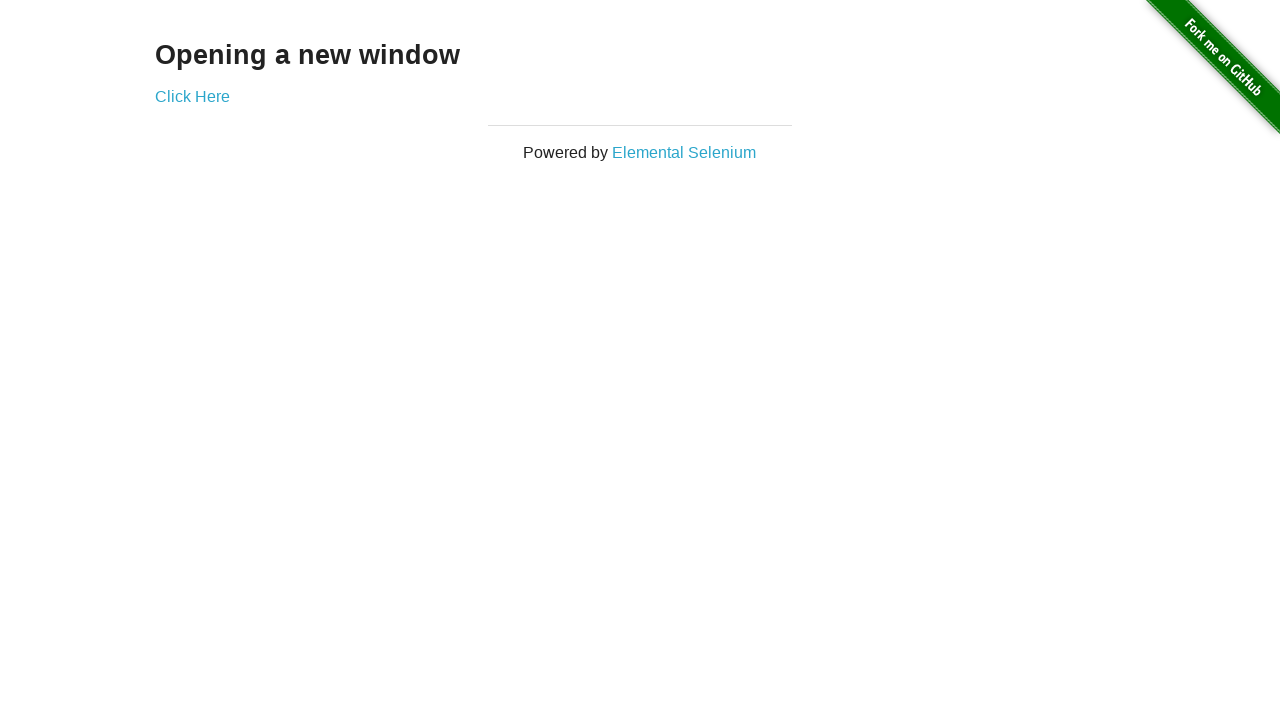

Verified heading text is 'Opening a new window' on original page
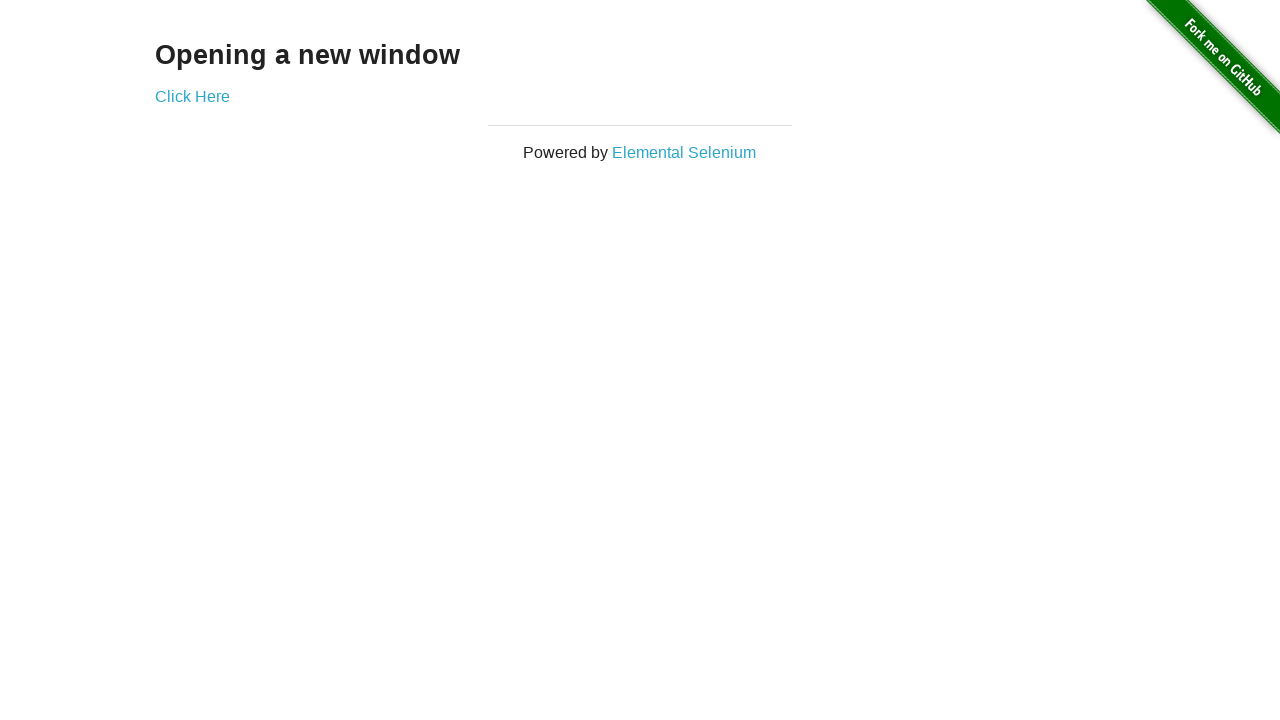

Verified original page title is 'The Internet'
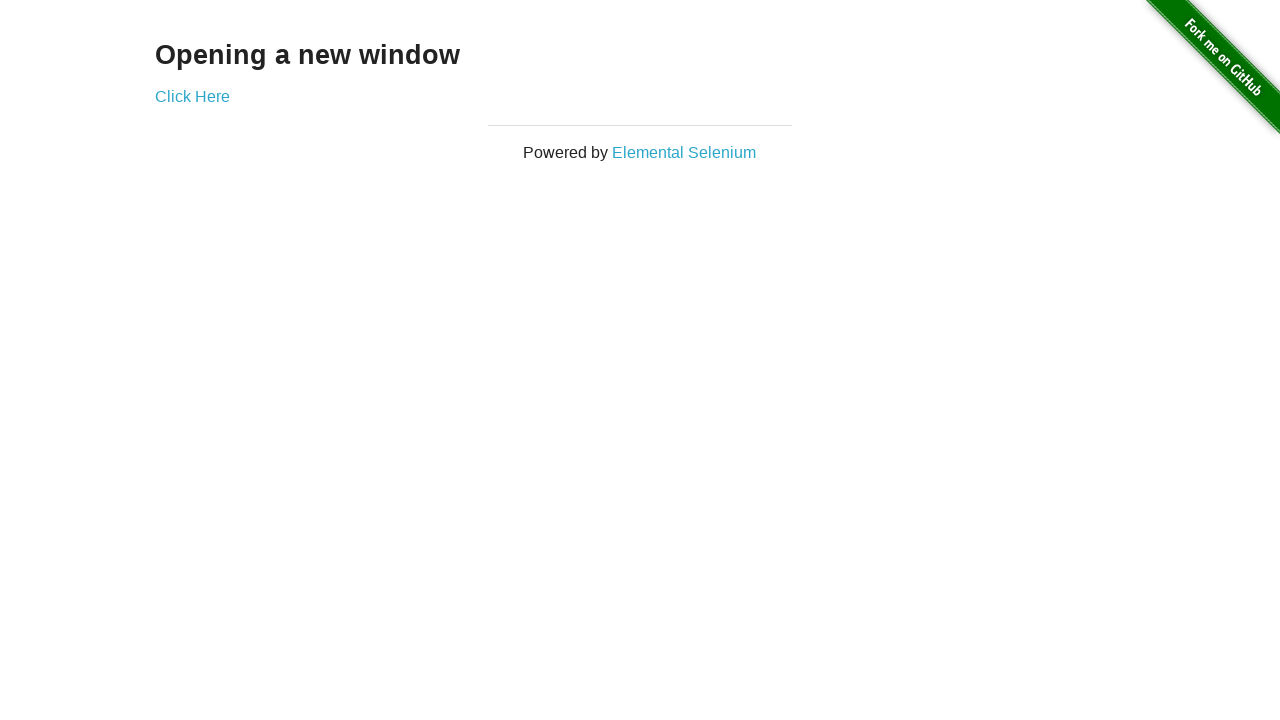

Clicked 'Click Here' link to open new window at (192, 96) on text=Click Here
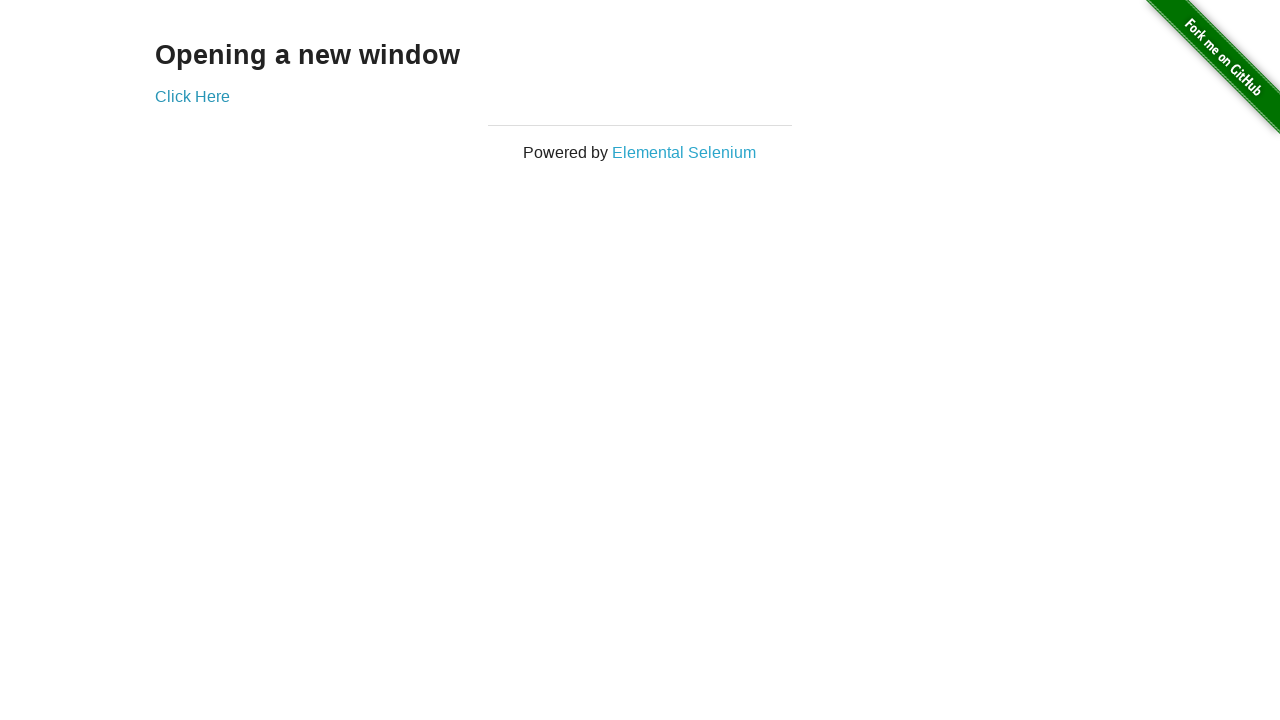

Captured new window/page object
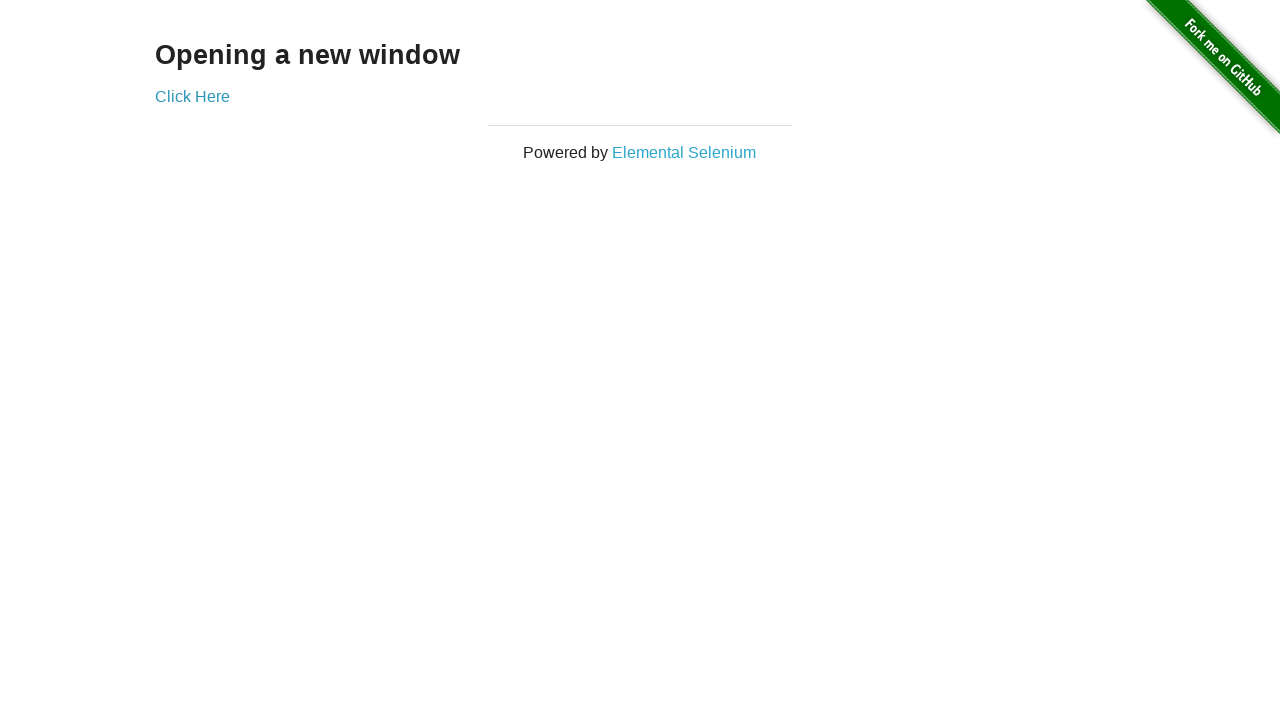

Waited for new page to fully load
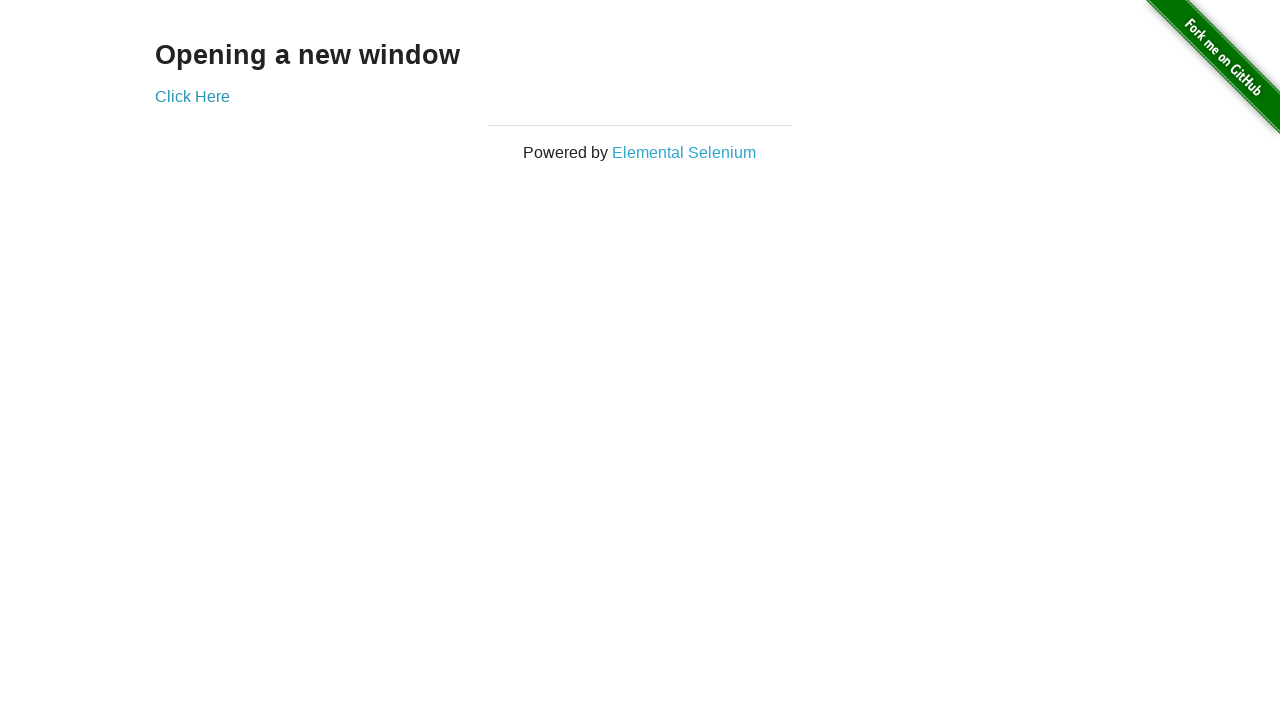

Verified new window title is 'New Window'
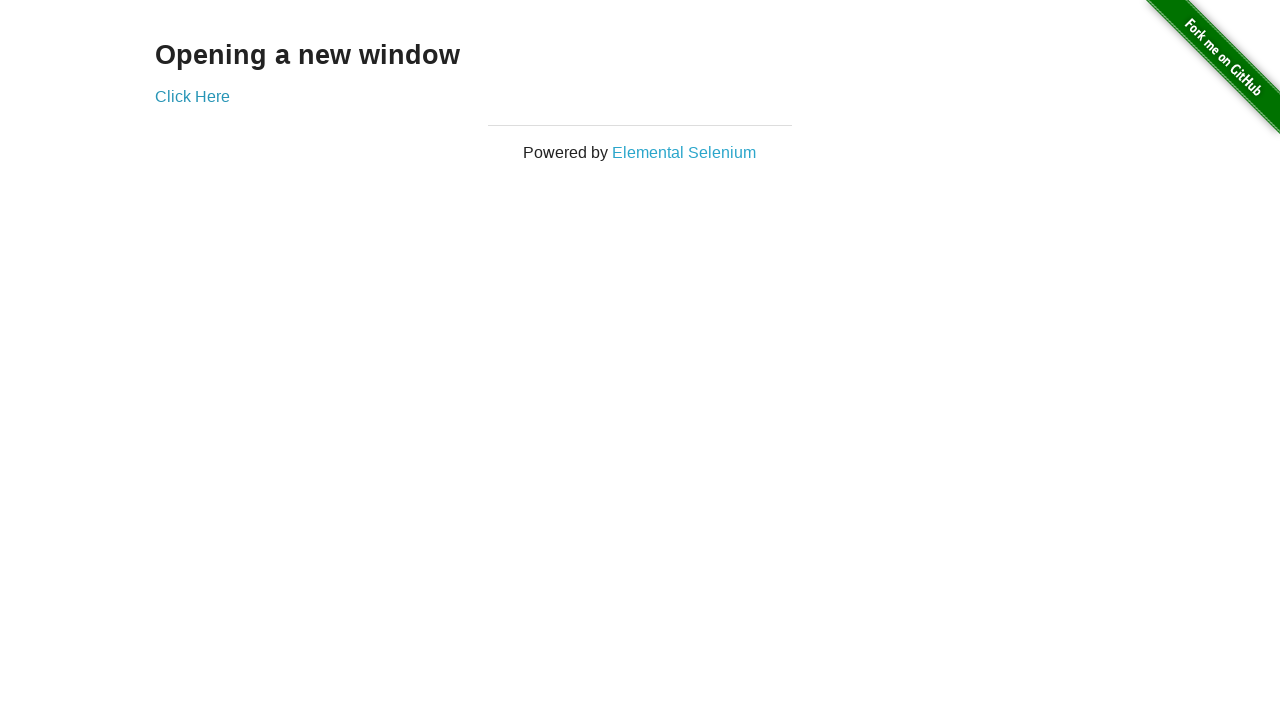

Verified heading text is 'New Window' on new window
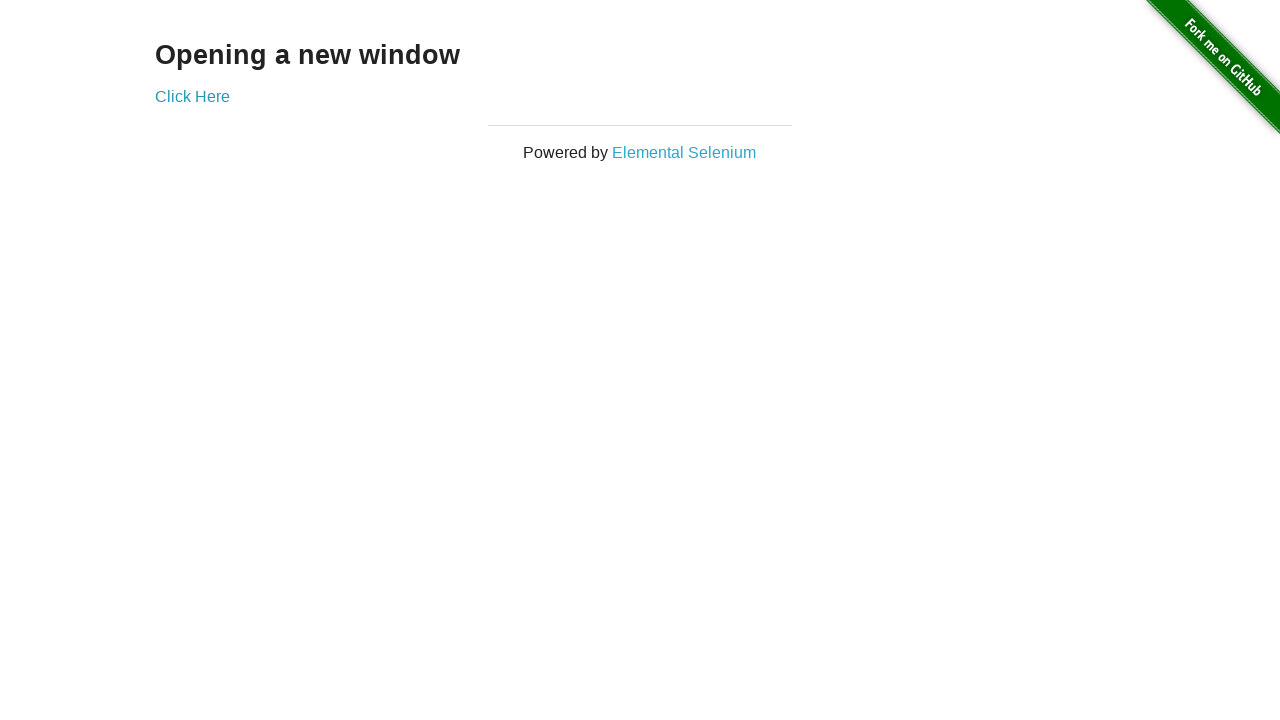

Switched back to original page
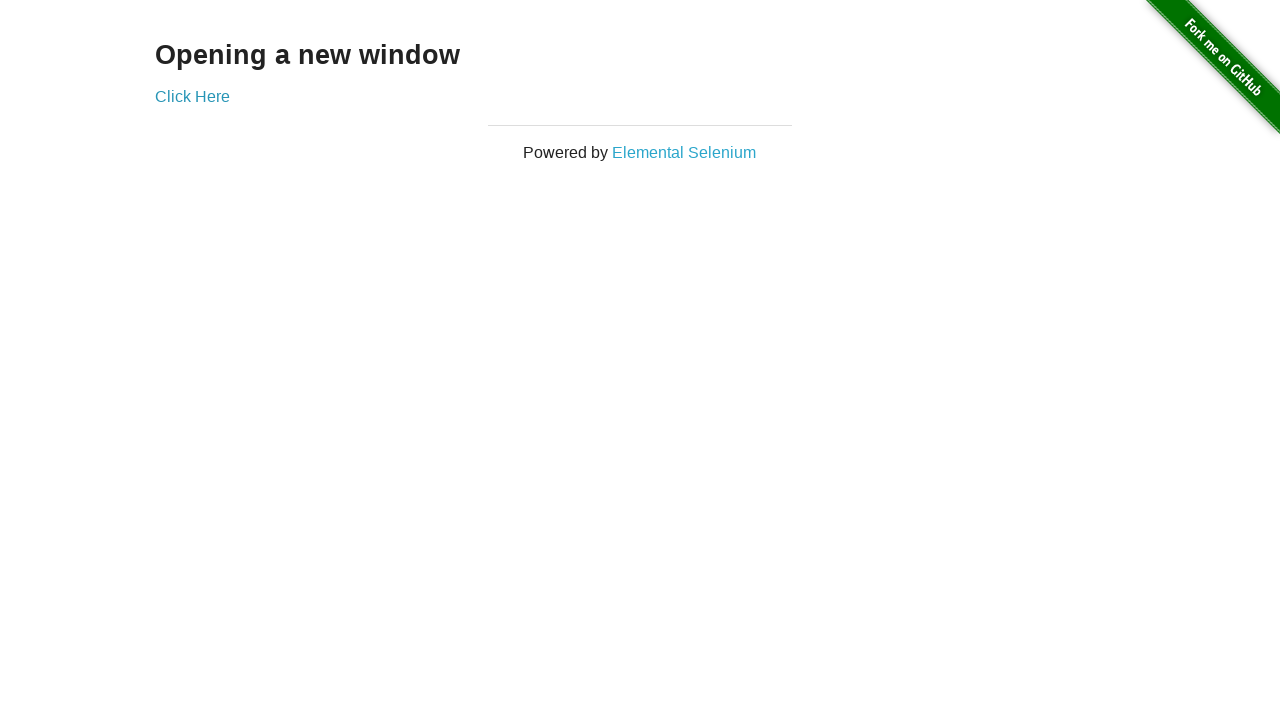

Verified original page title is still 'The Internet' after switching
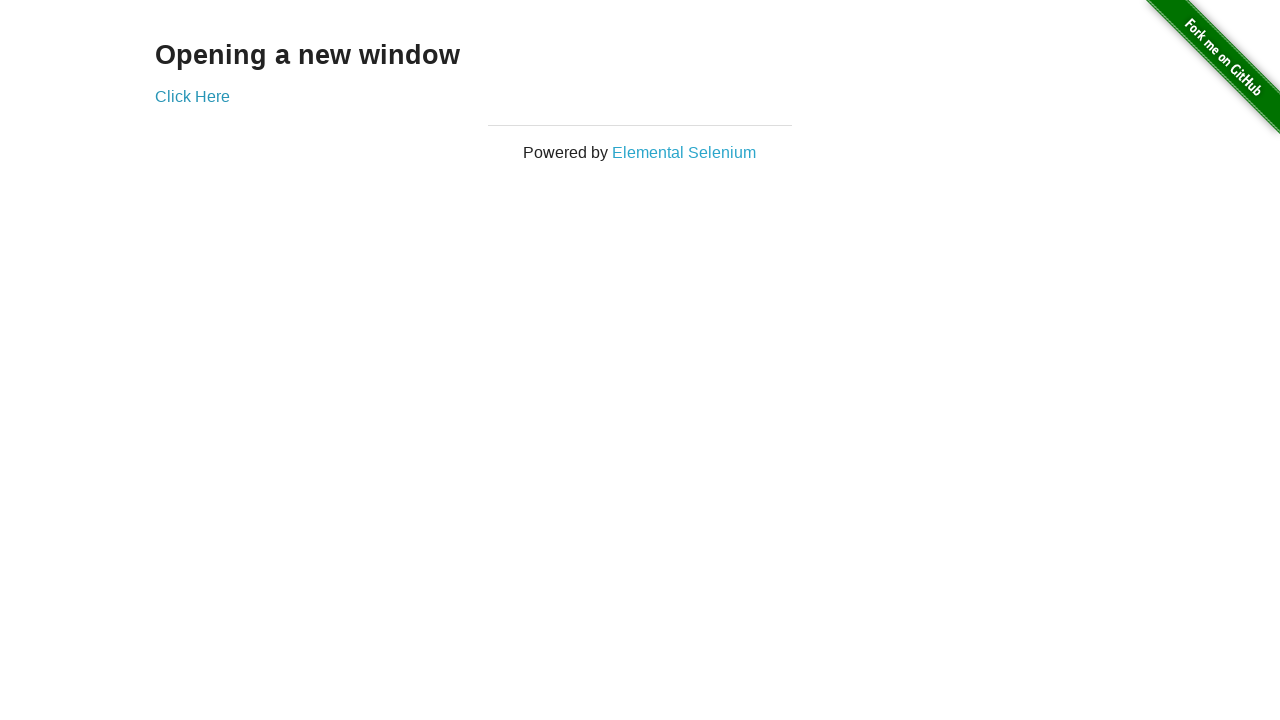

Switched back to new window
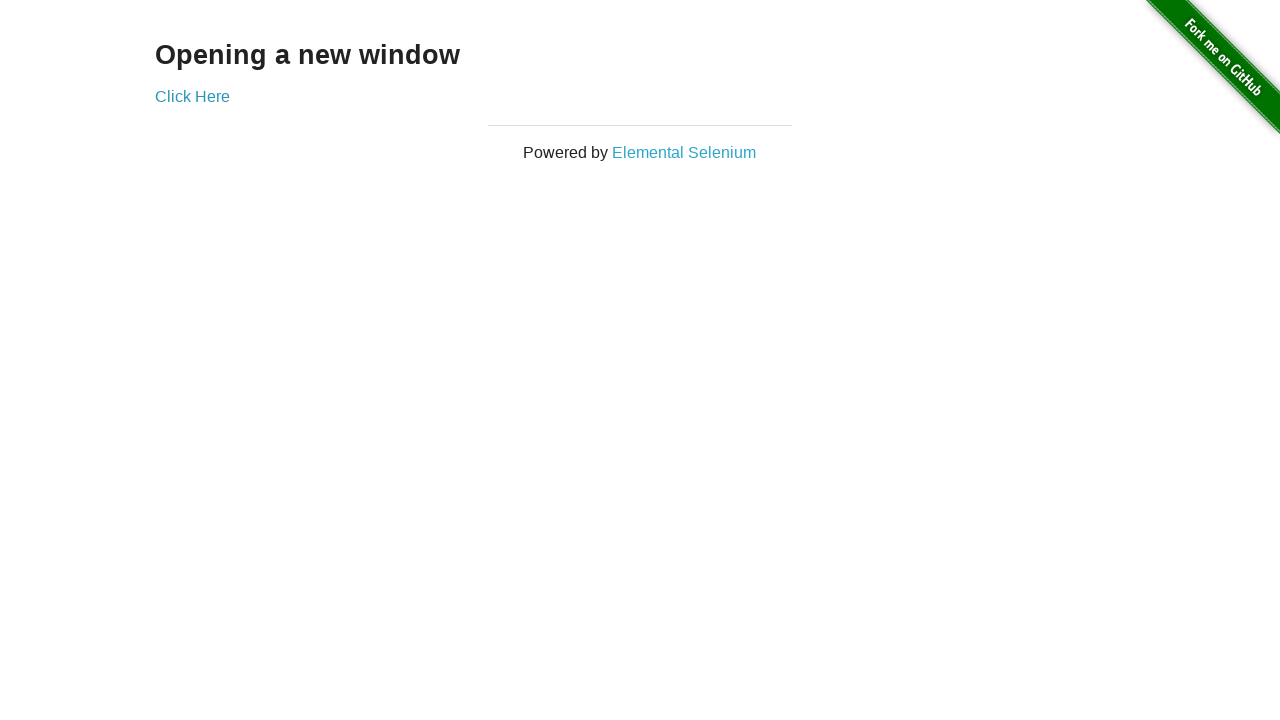

Switched back to original window again
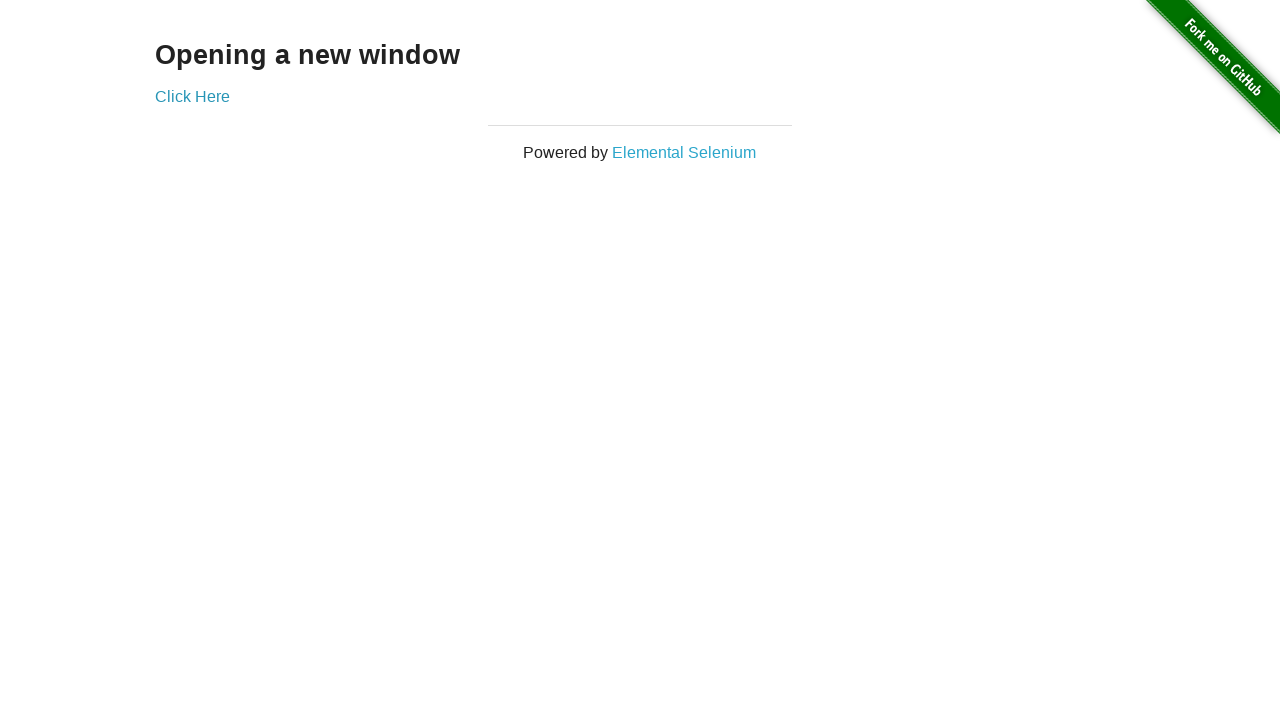

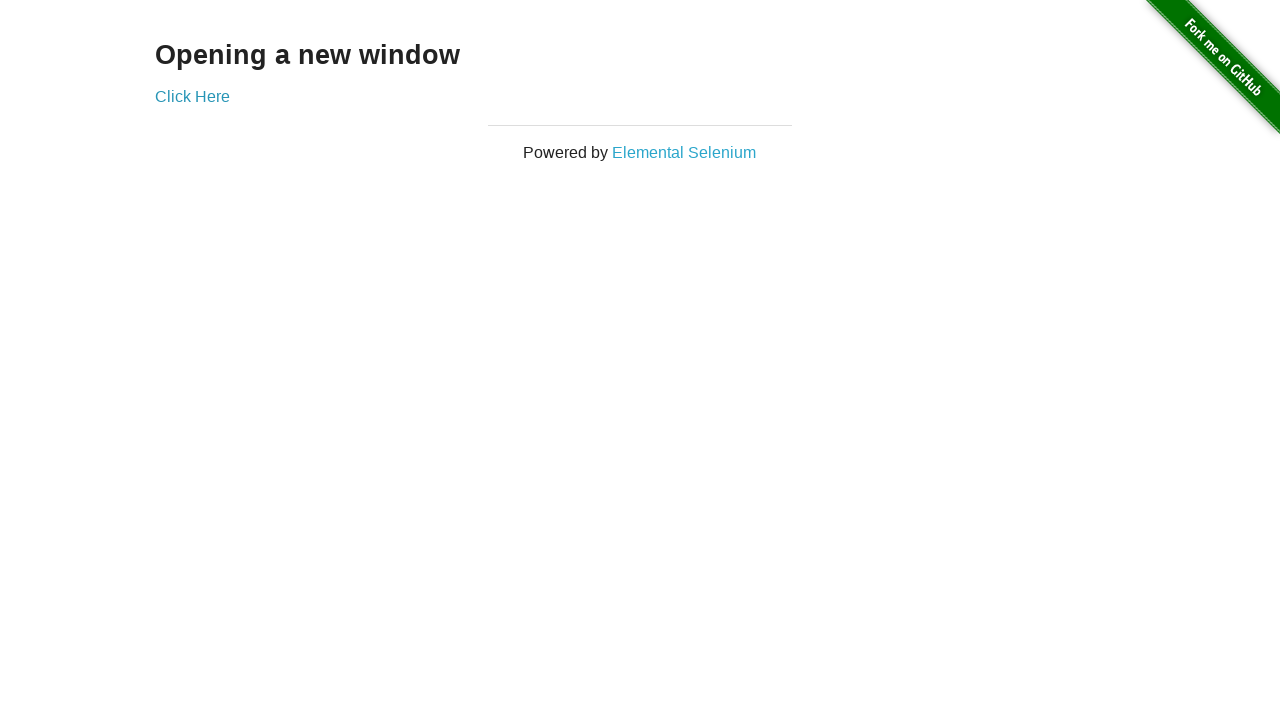